Navigates to the Contact Us page from the main cryptonewz.io homepage

Starting URL: https://cryptonewz.io/

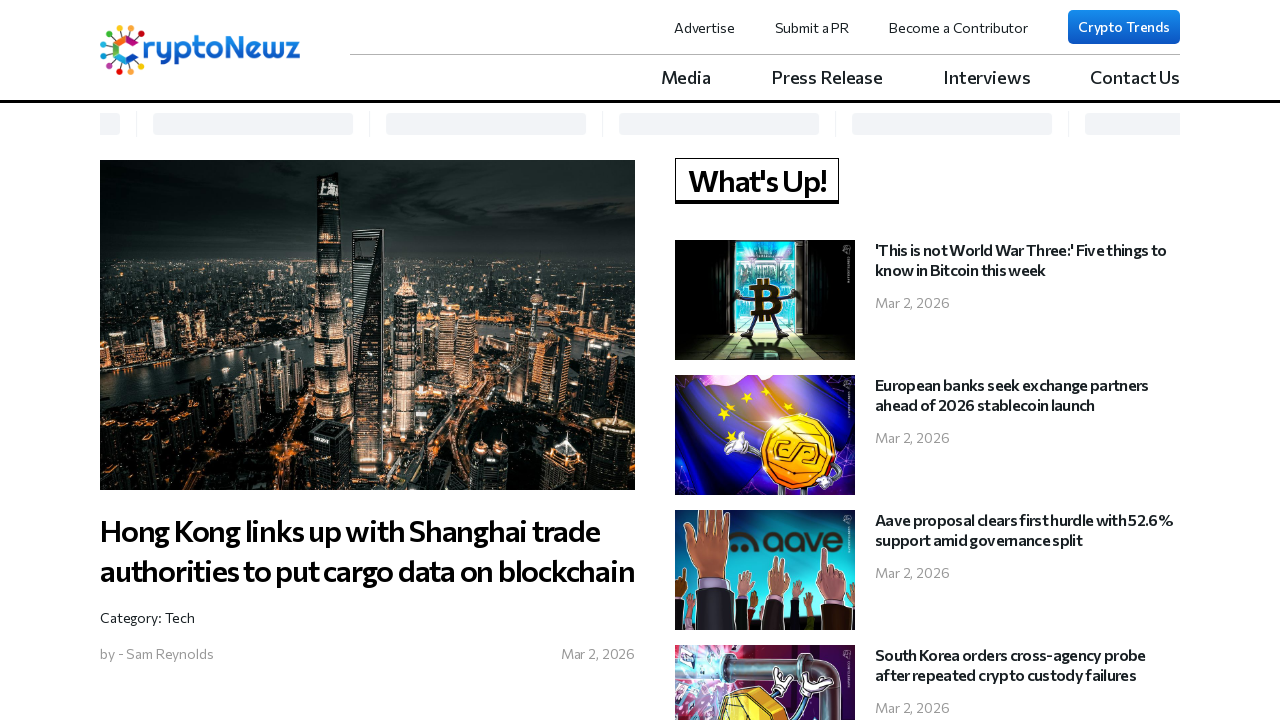

Navigated to cryptonewz.io homepage
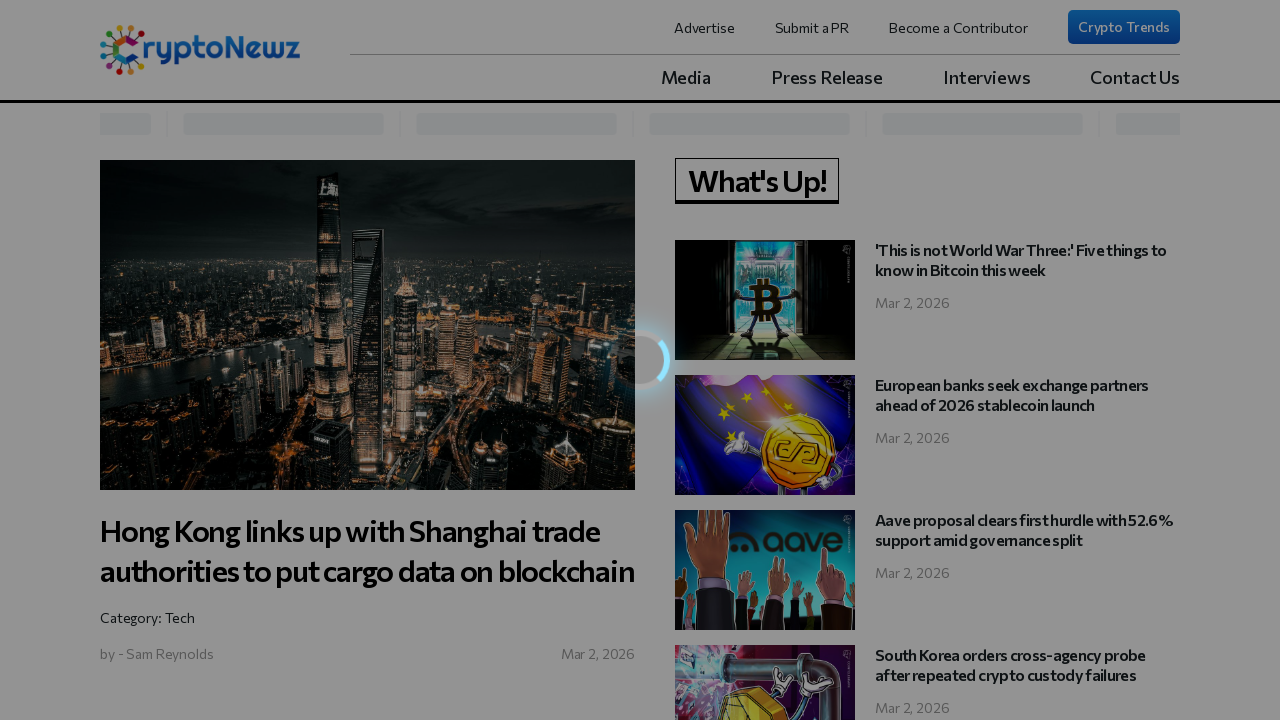

Clicked on Contact Us link at (1135, 77) on a:has-text('Contact Us')
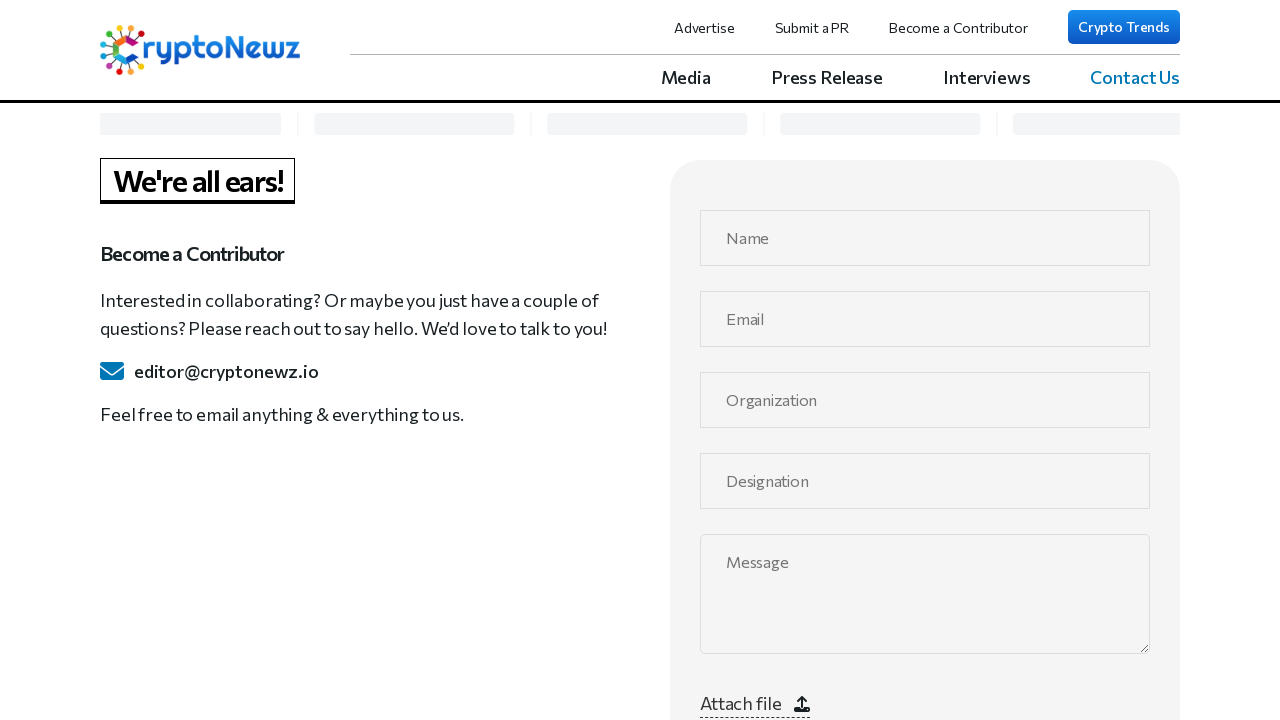

Contact Us page loaded and network idle
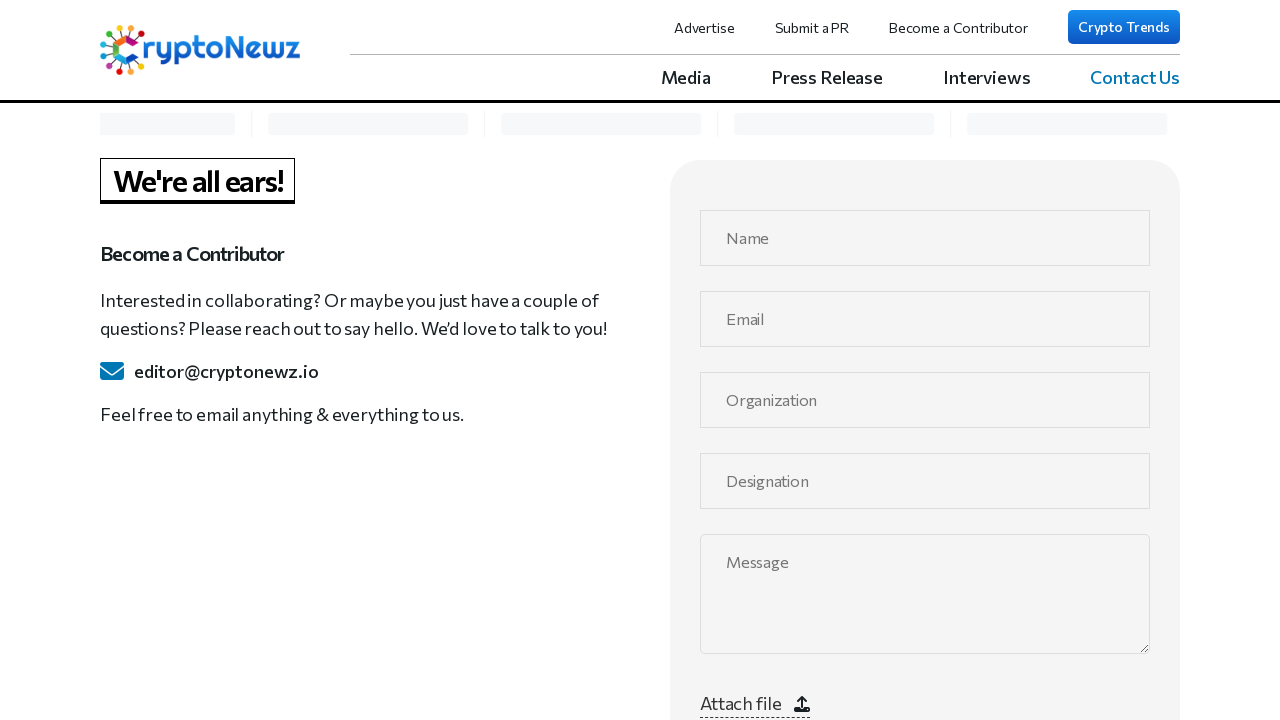

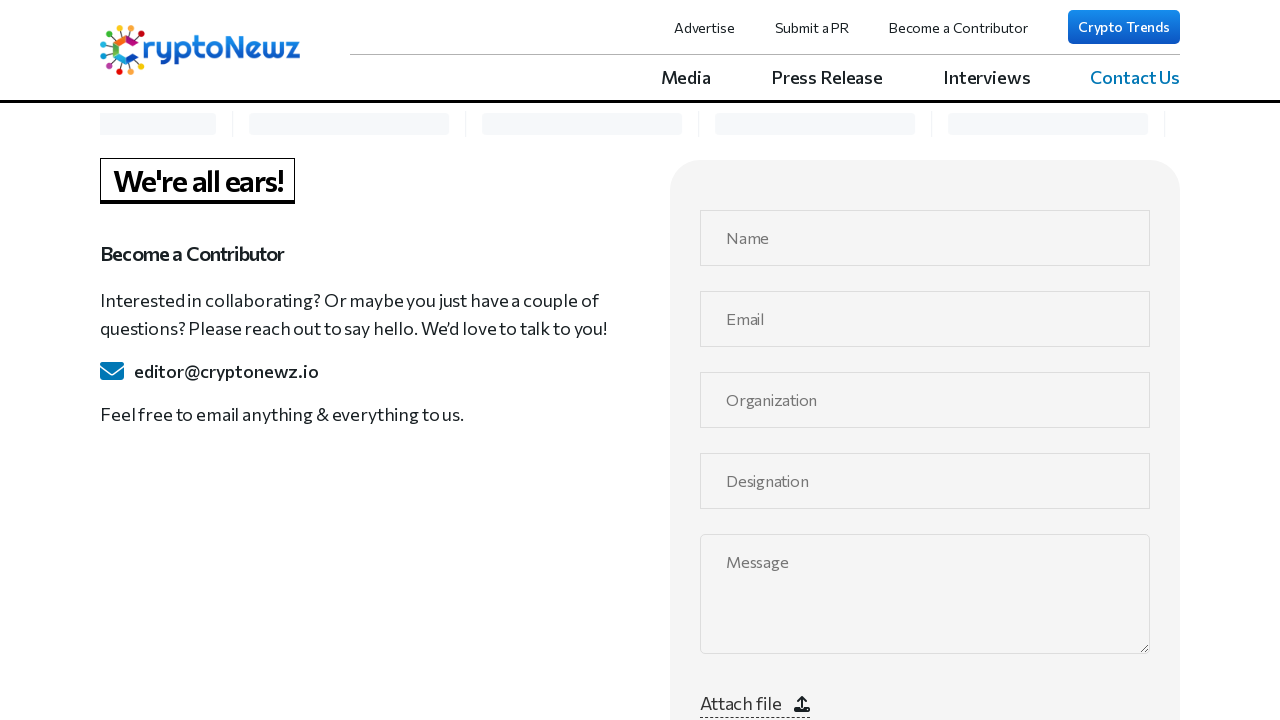